Verifies environment consistency between test and production environments by comparing page titles, checking URL routing, verifying Datadog RUM script presence, and comparing content between root and /pages/ paths.

Starting URL: https://ai-tools-lab-tst.netlify.app/

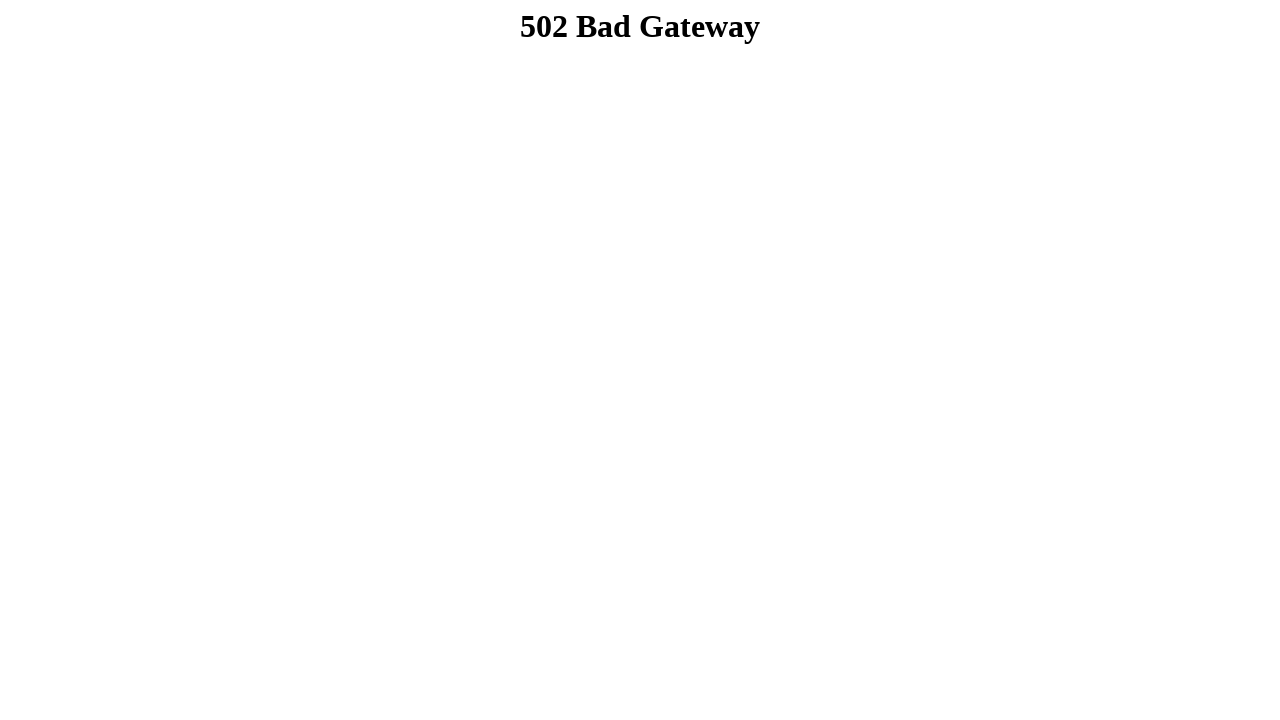

Test environment home page loaded and network idle
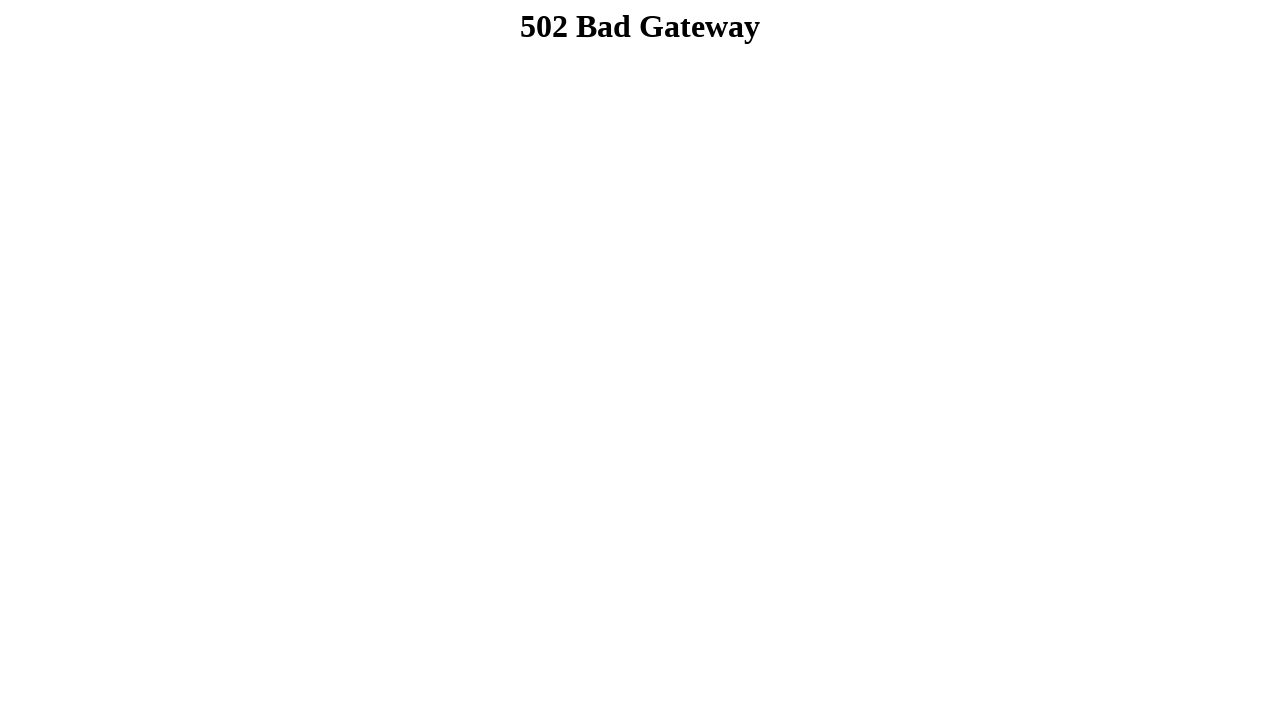

Captured test environment page title: 502 Bad Gateway
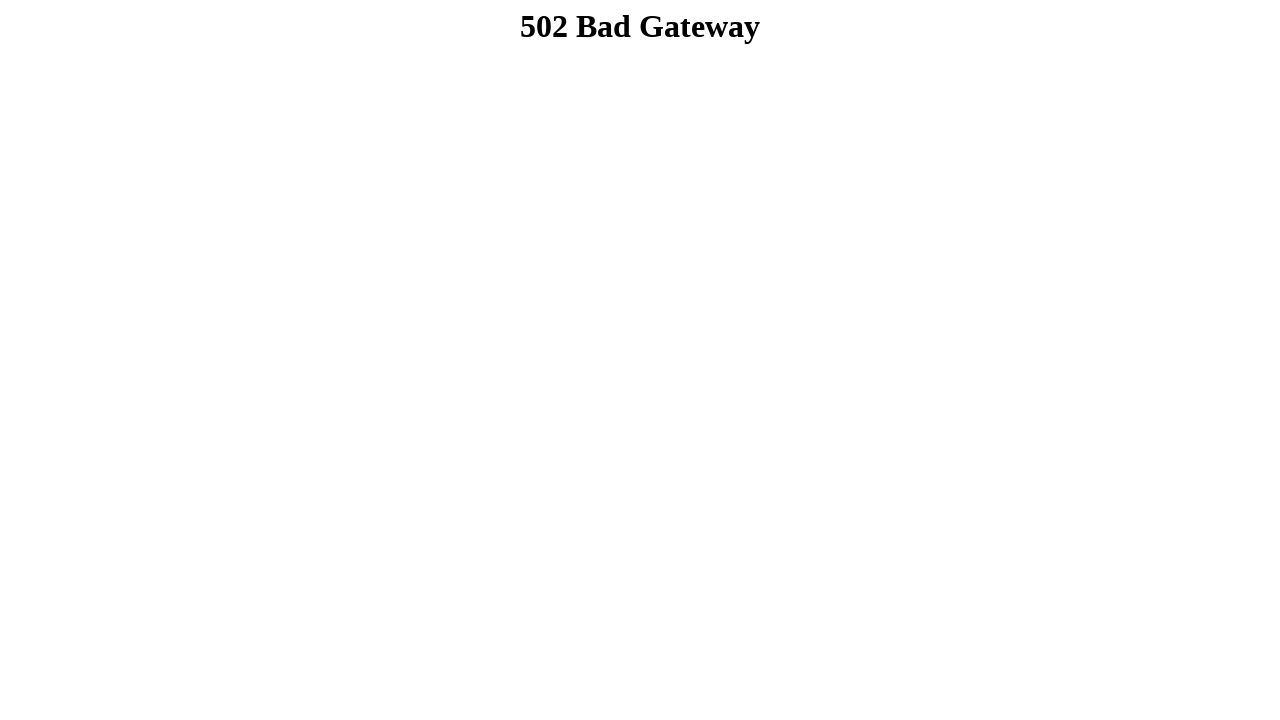

Navigated to production environment /pages/ path
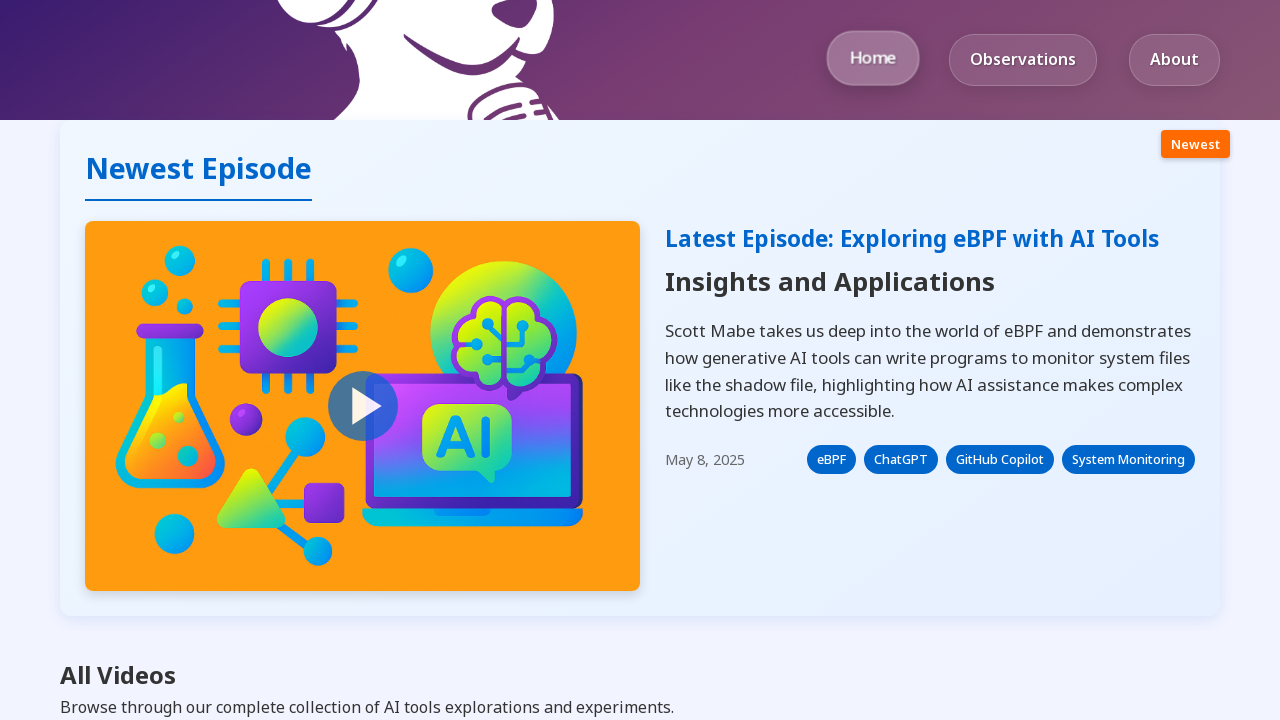

Production /pages/ loaded and network idle
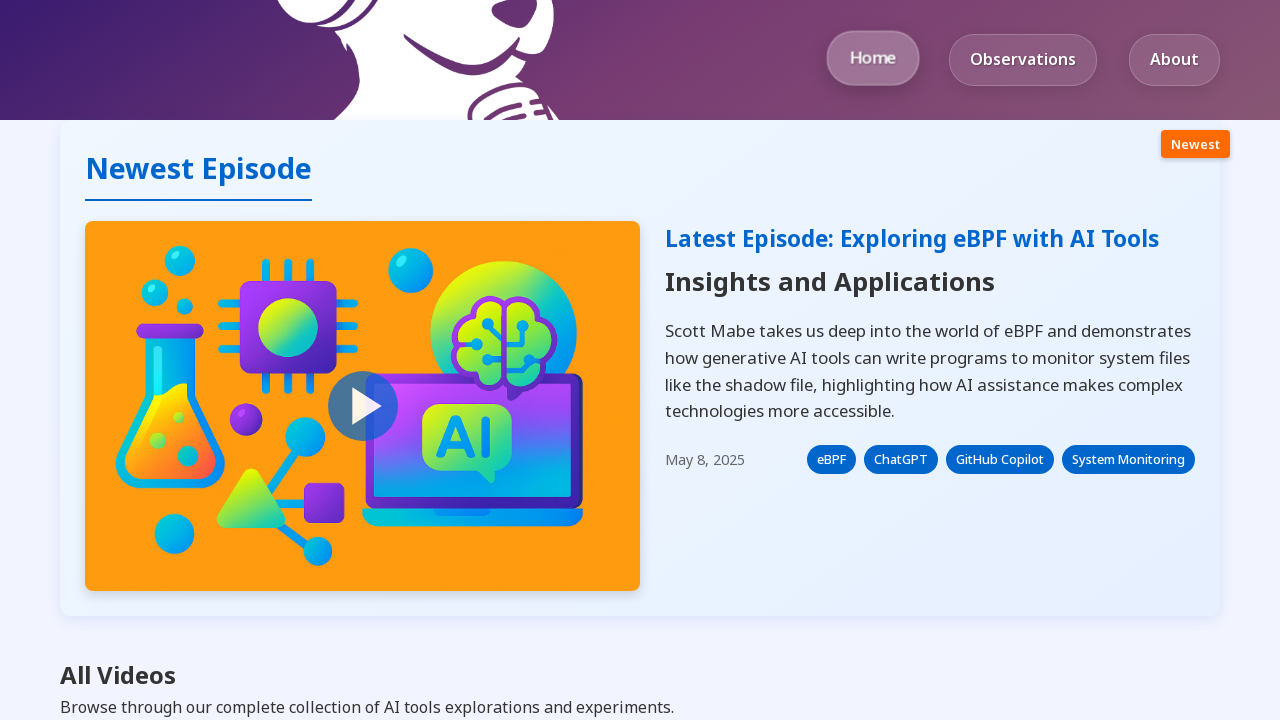

Captured production page title: Home | AI Tools Lab
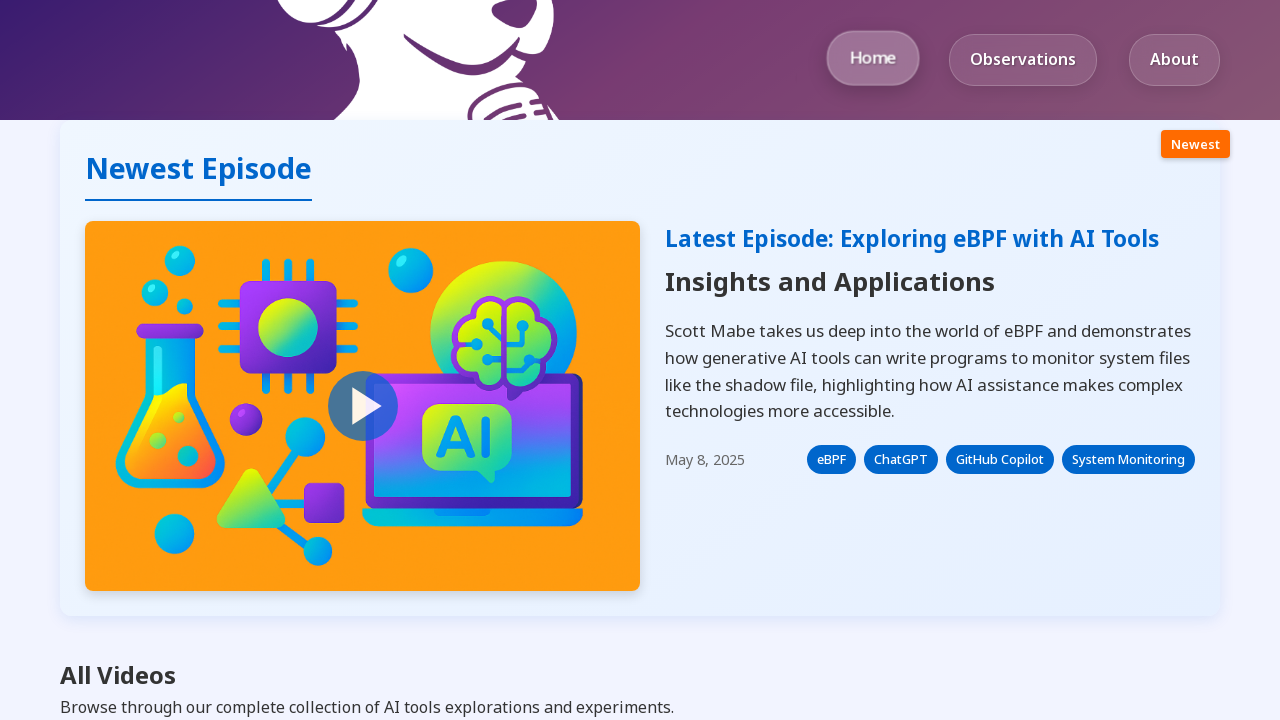

Navigated to test environment root for Datadog RUM verification
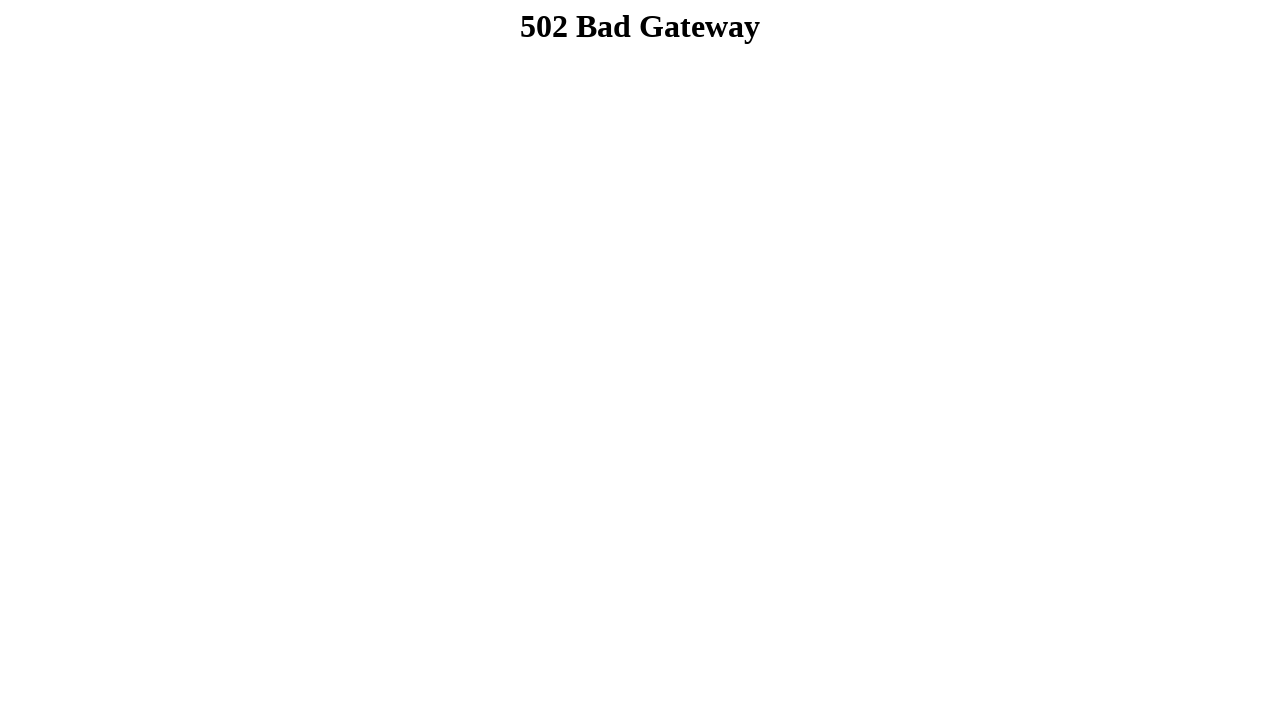

Test environment root loaded and network idle
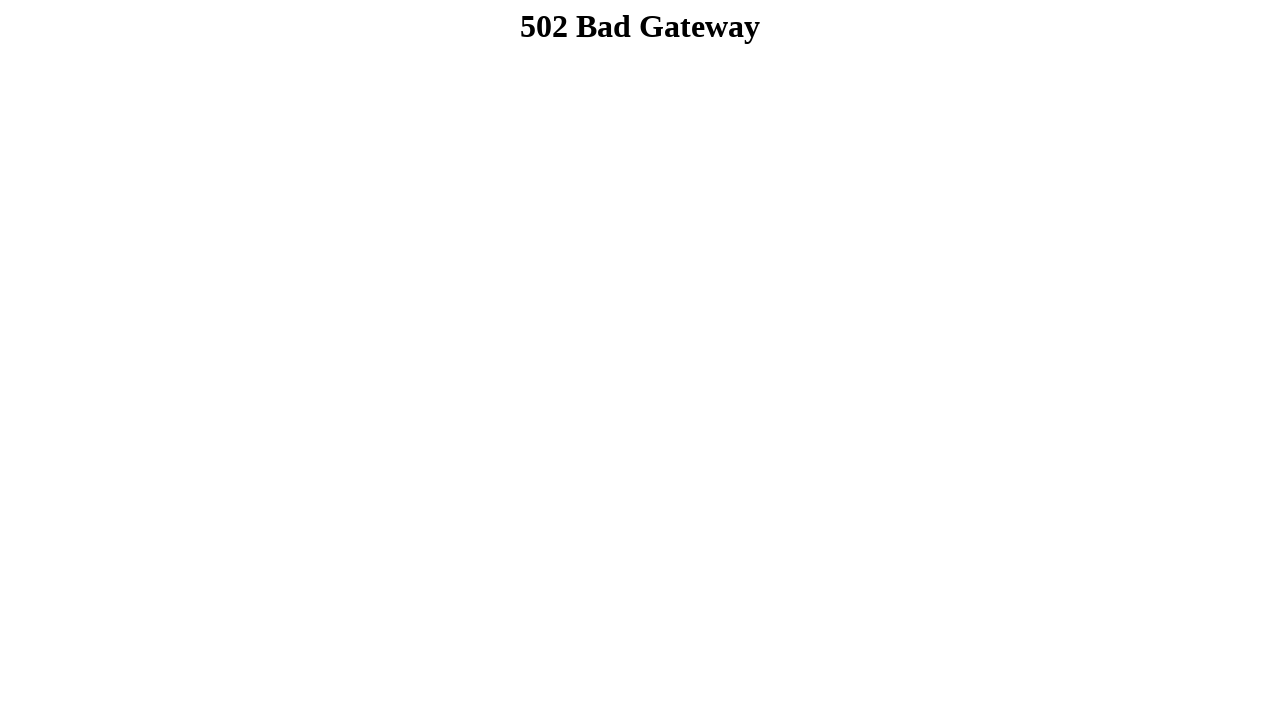

Checked for Datadog RUM script in test environment: False
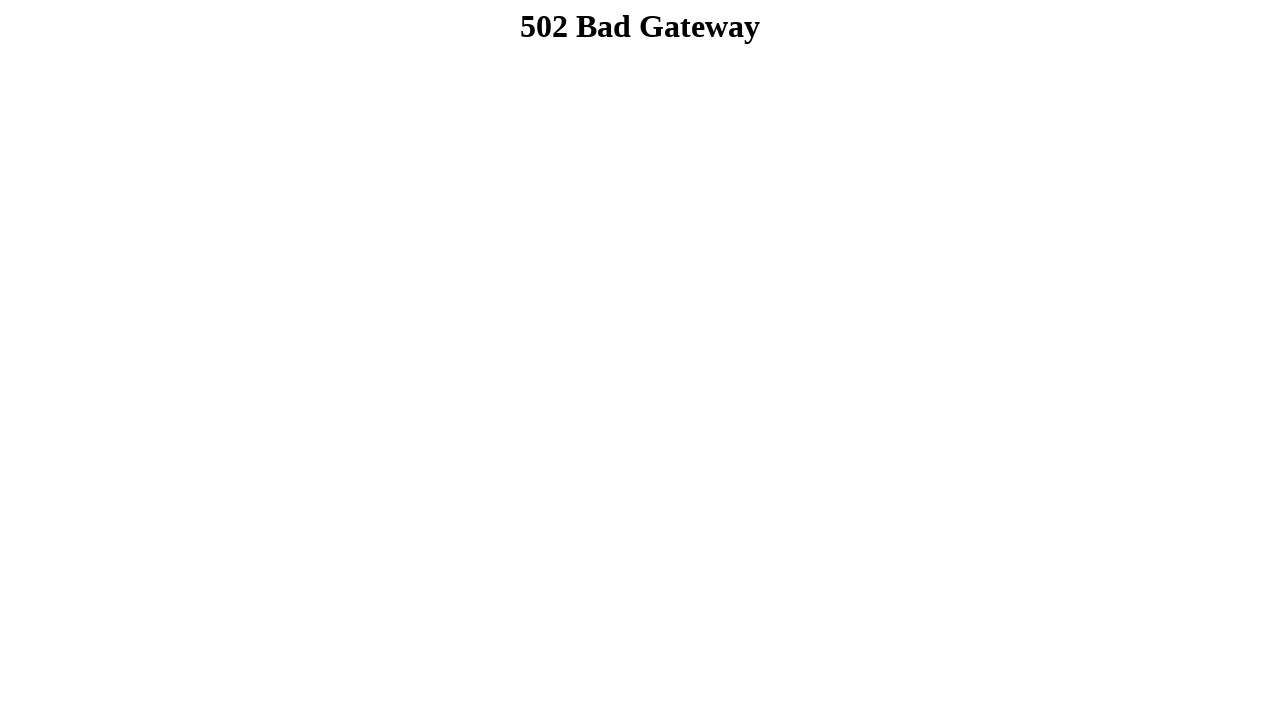

Navigated to production /pages/ for Datadog RUM verification
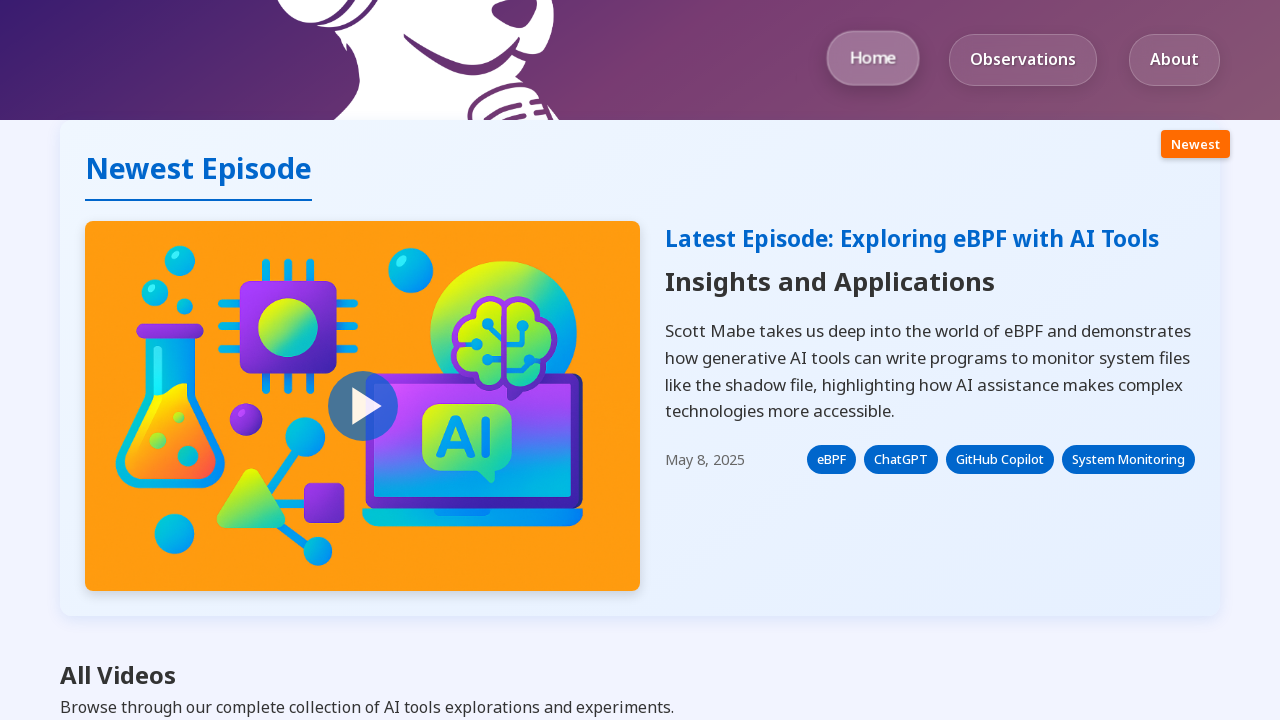

Production /pages/ loaded and network idle
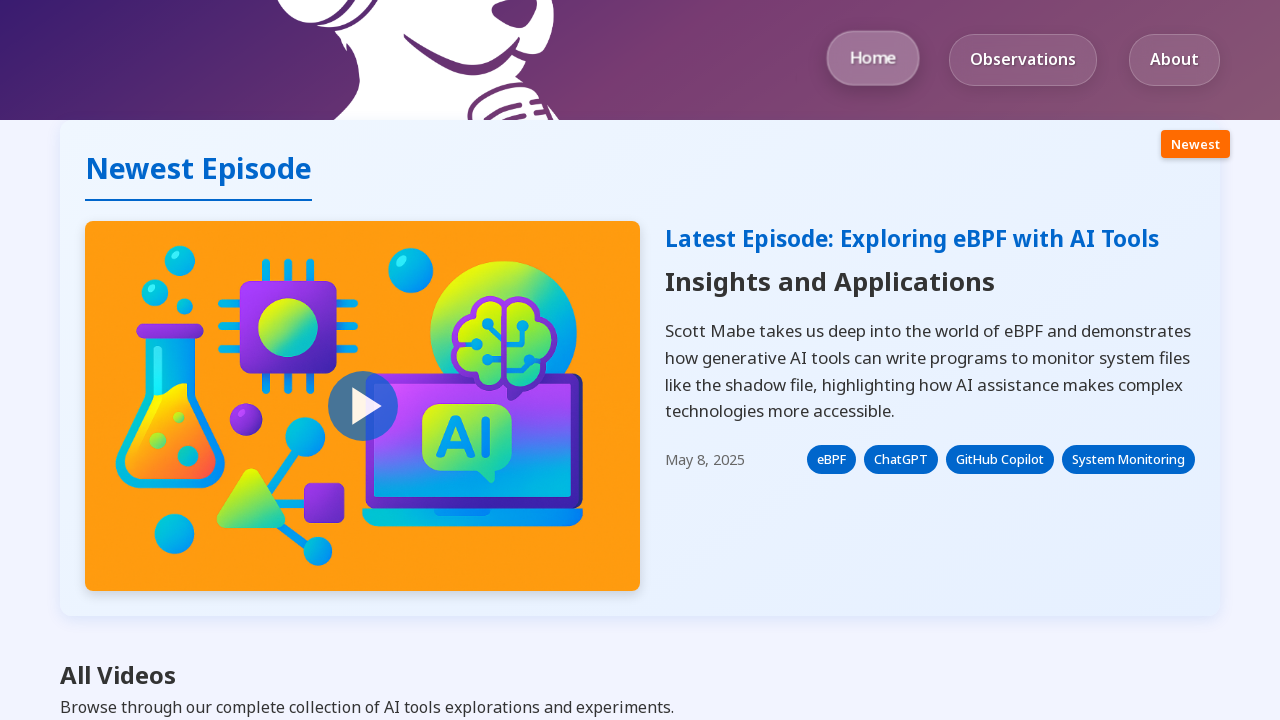

Checked for Datadog RUM script in production: True
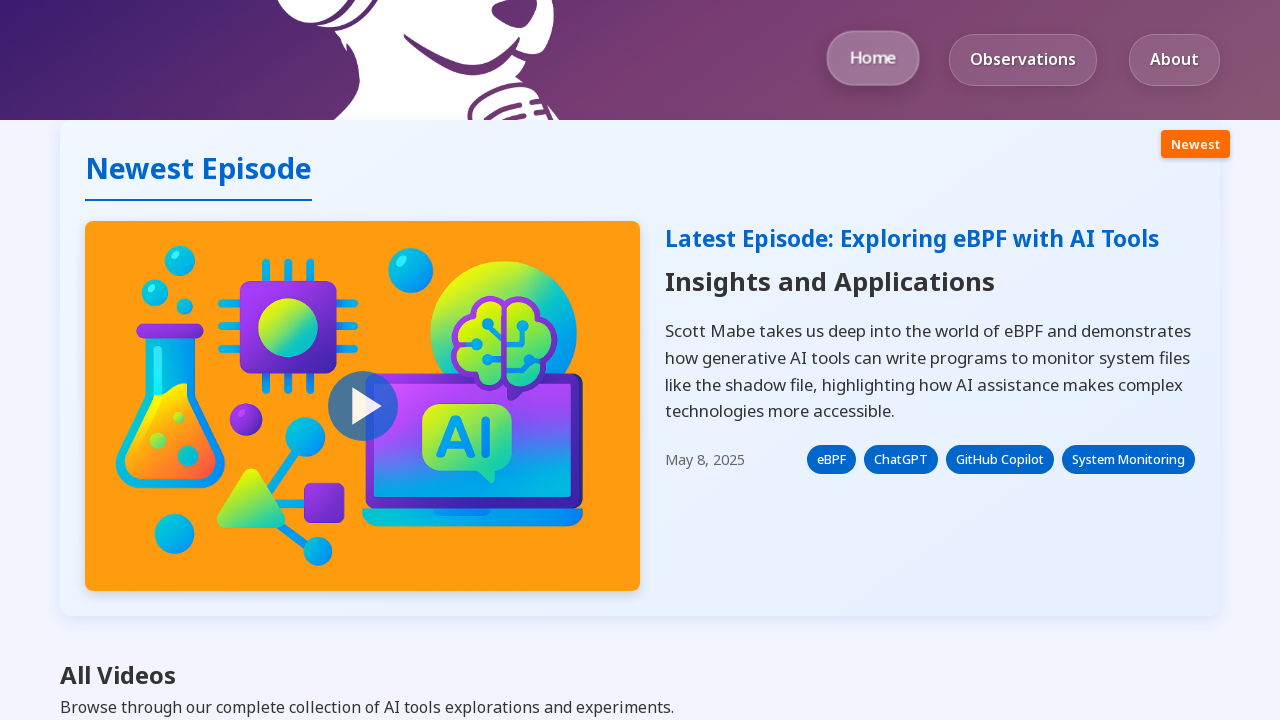

Navigated to test environment root for URL redirect verification
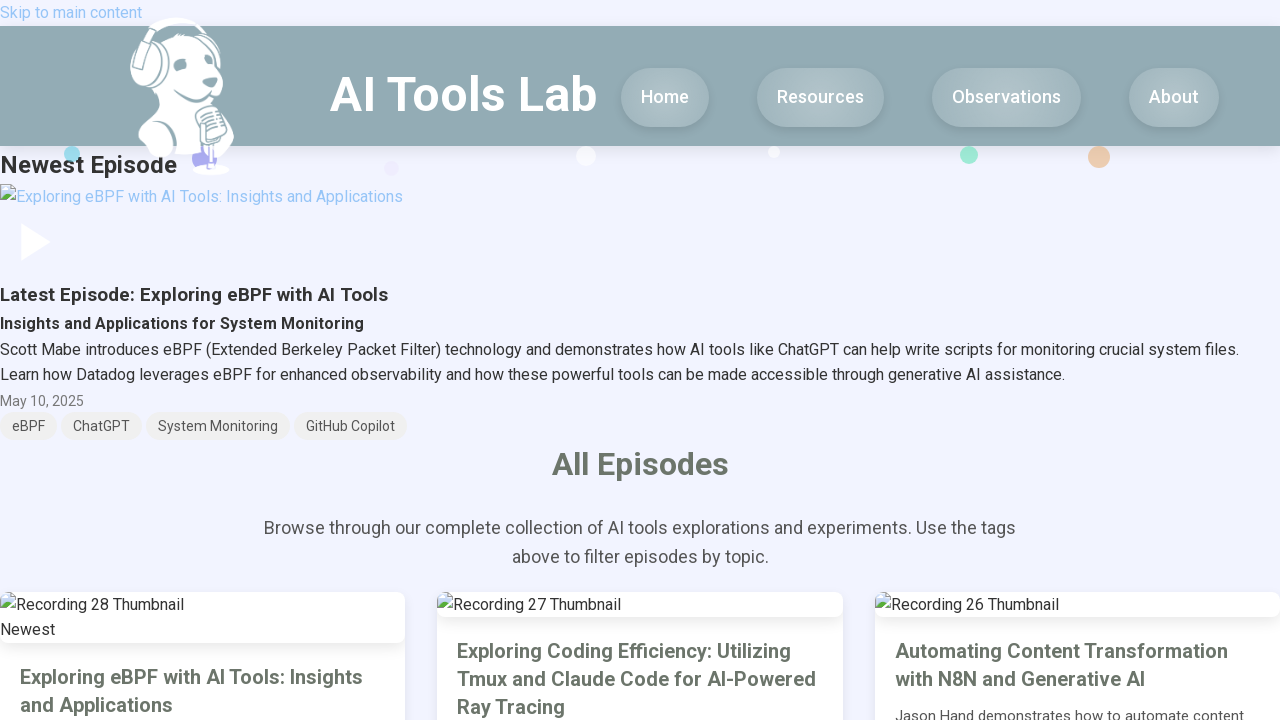

Test environment root loaded and network idle
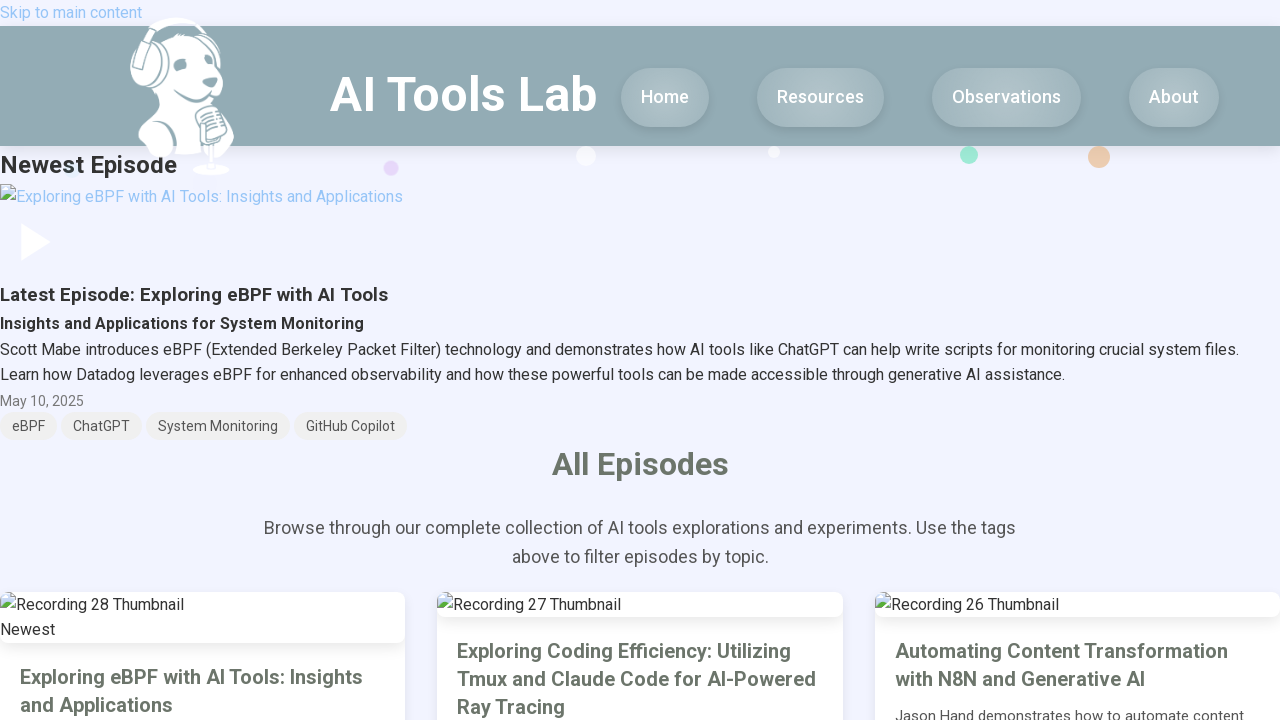

Captured test environment root URL: https://ai-tools-lab-tst.netlify.app/pages/index.html
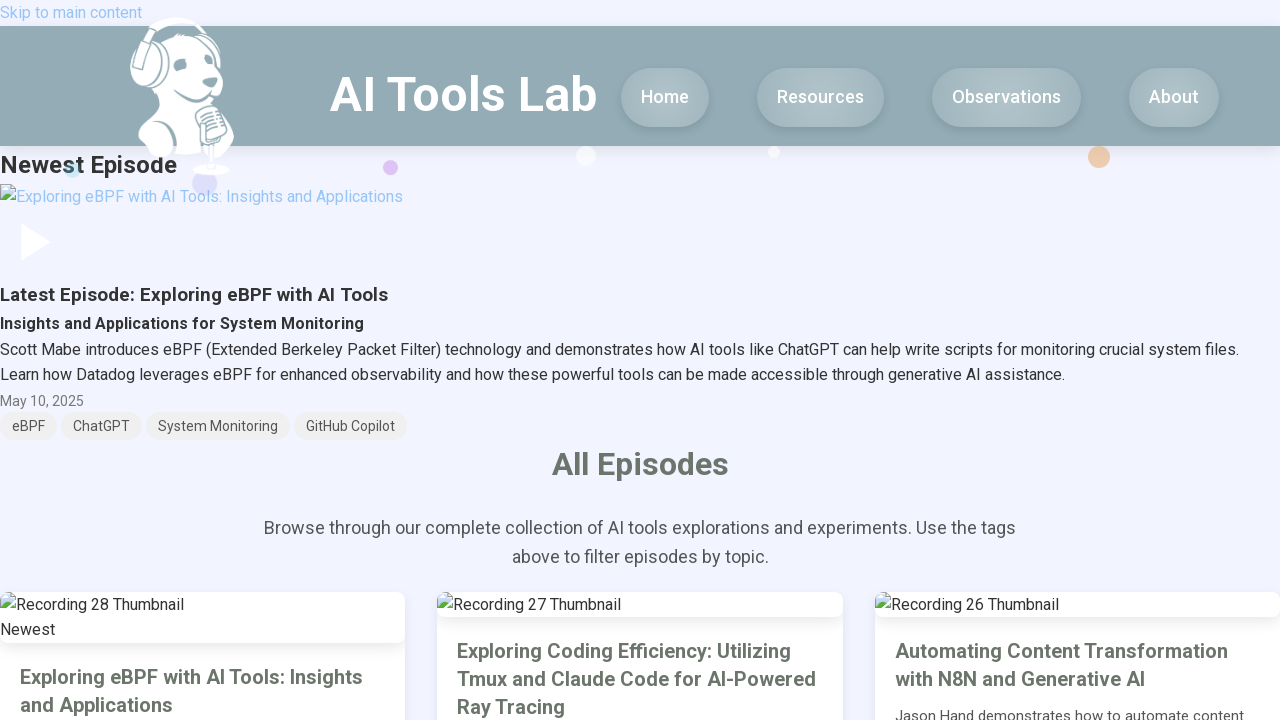

Navigated to test environment /pages/ path
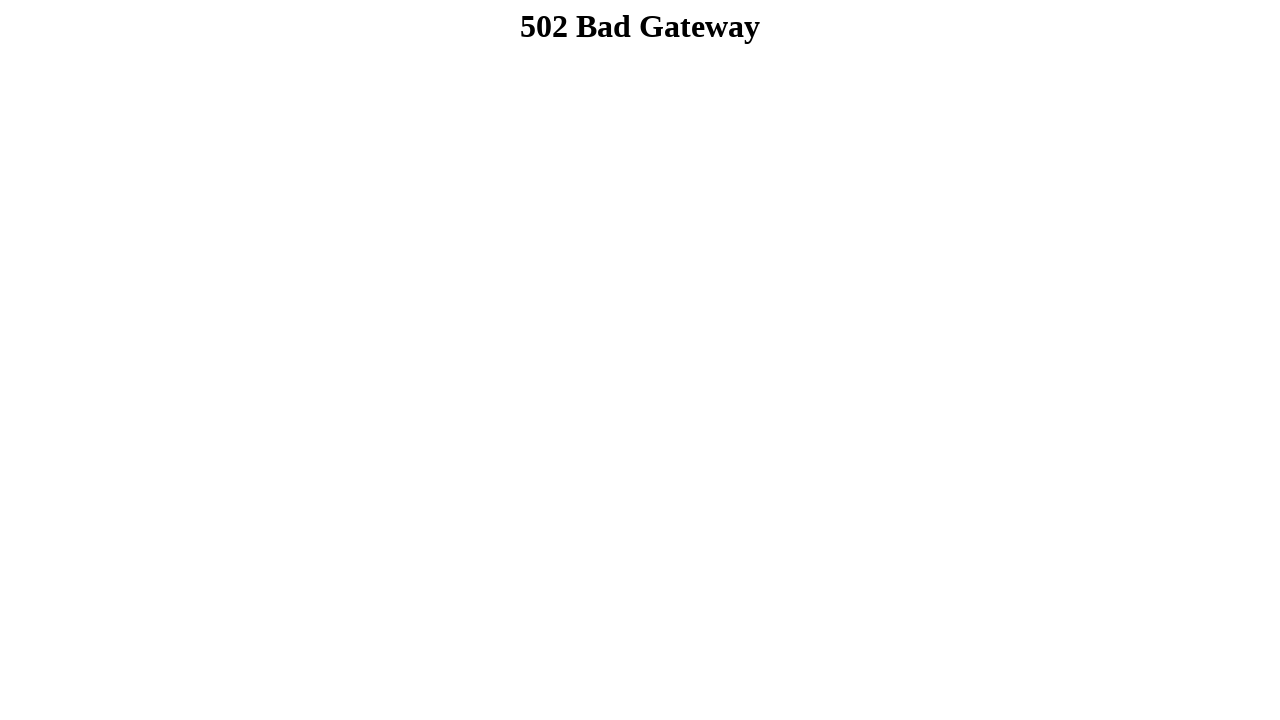

Test environment /pages/ loaded and network idle
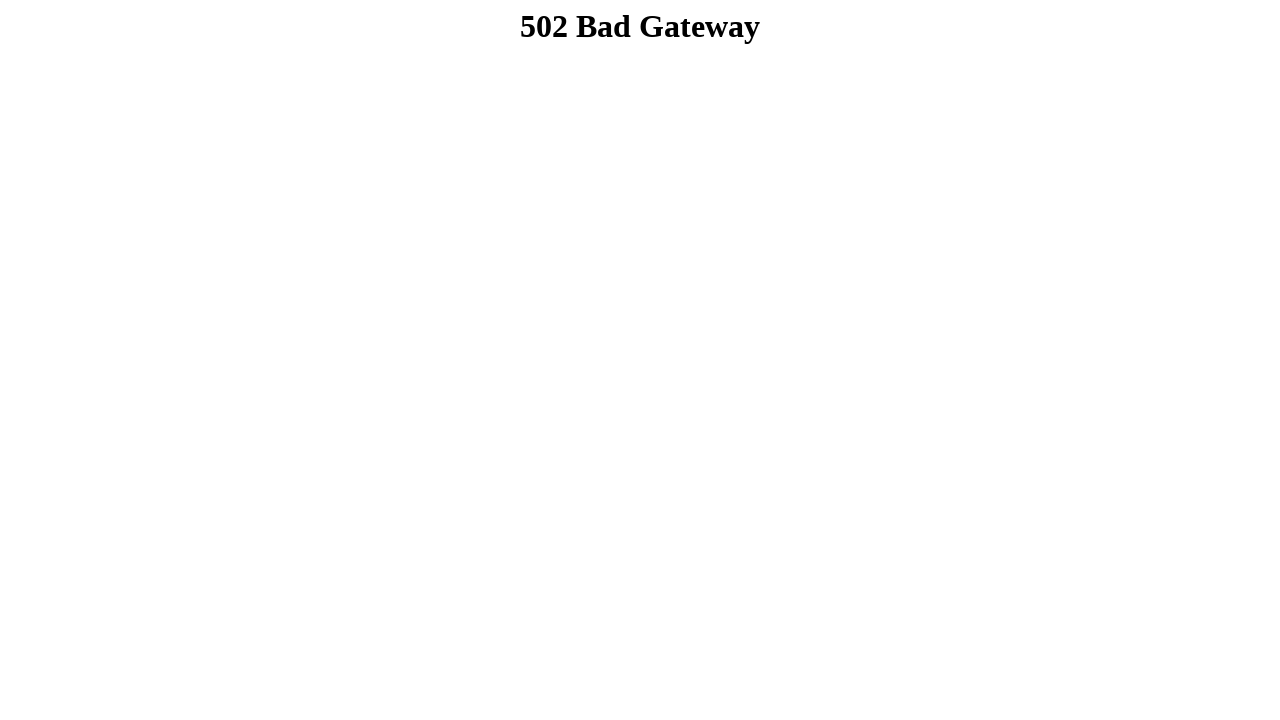

Captured test environment /pages/ URL: https://ai-tools-lab-tst.netlify.app/pages/index.html
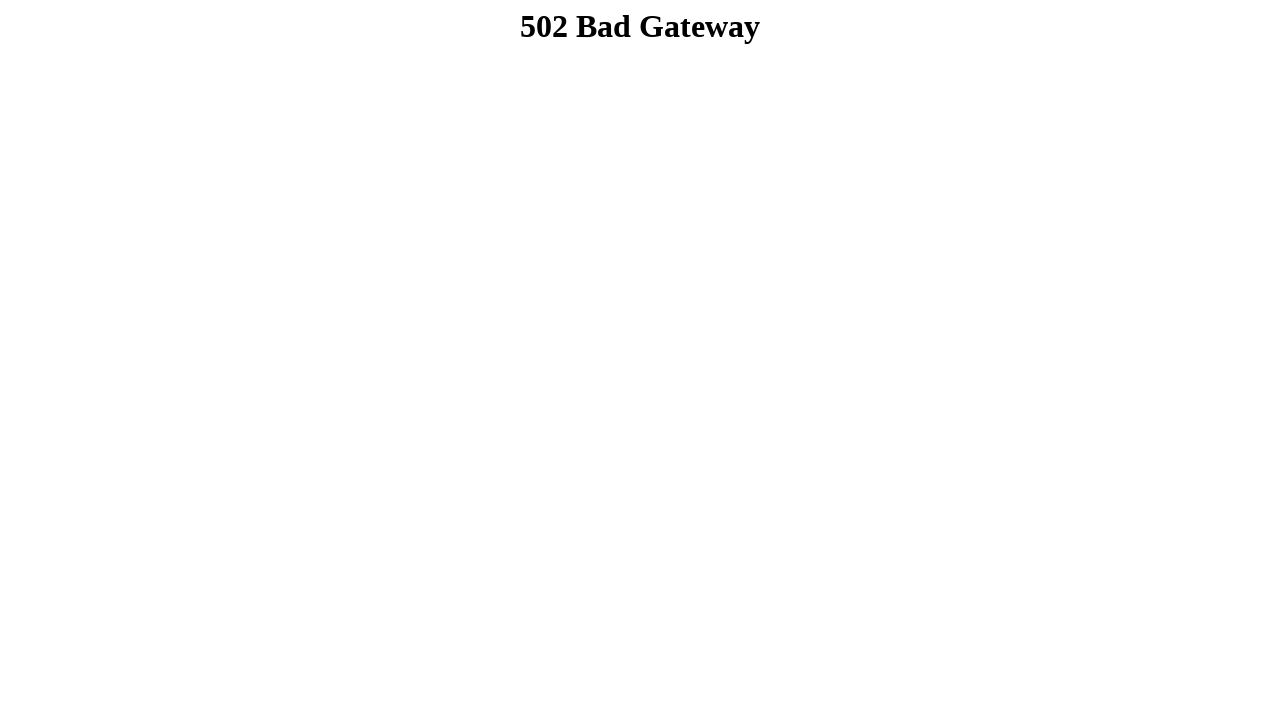

Navigated to production environment root
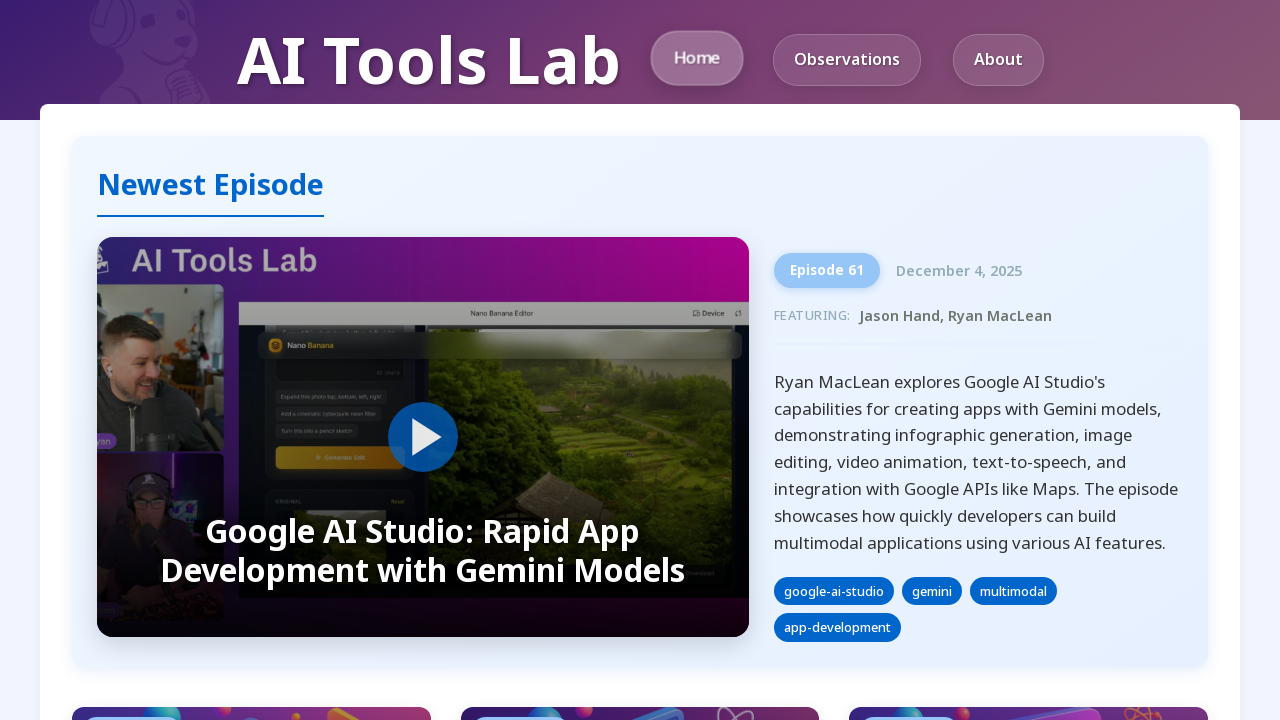

Production root loaded and network idle
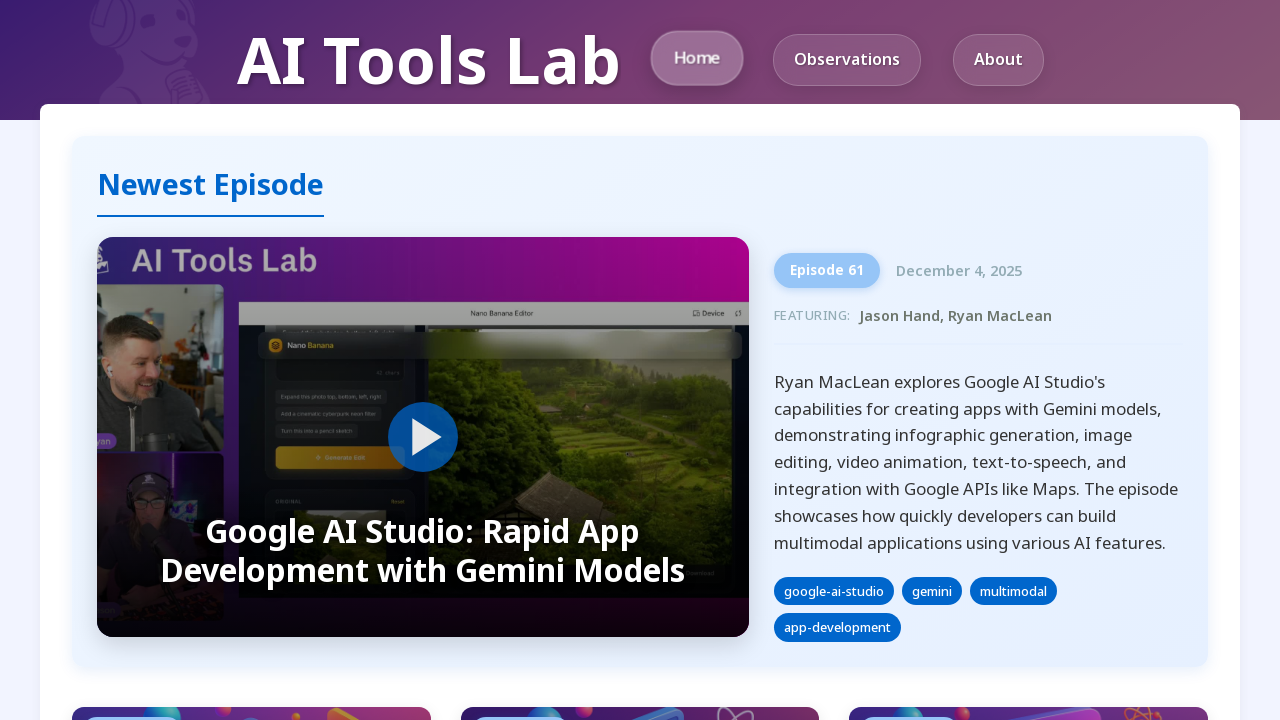

Captured production root URL: https://ai-tools-lab.com/
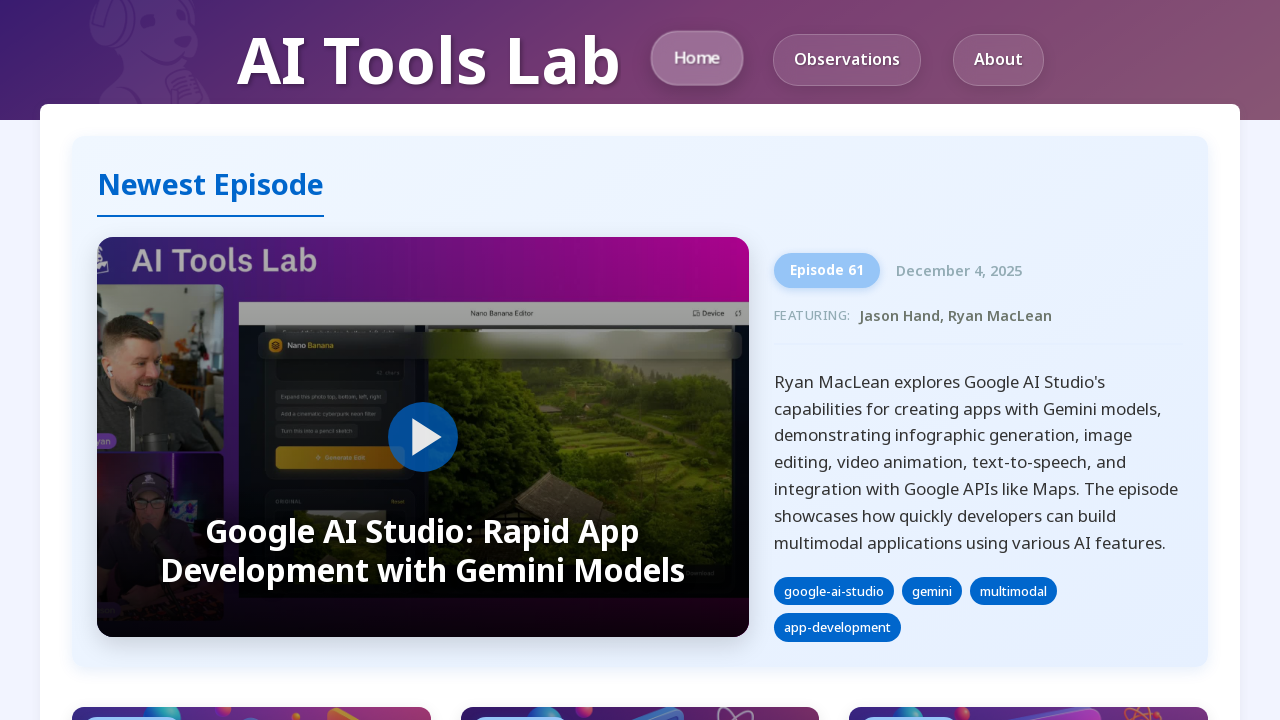

Navigated to production /pages/ path
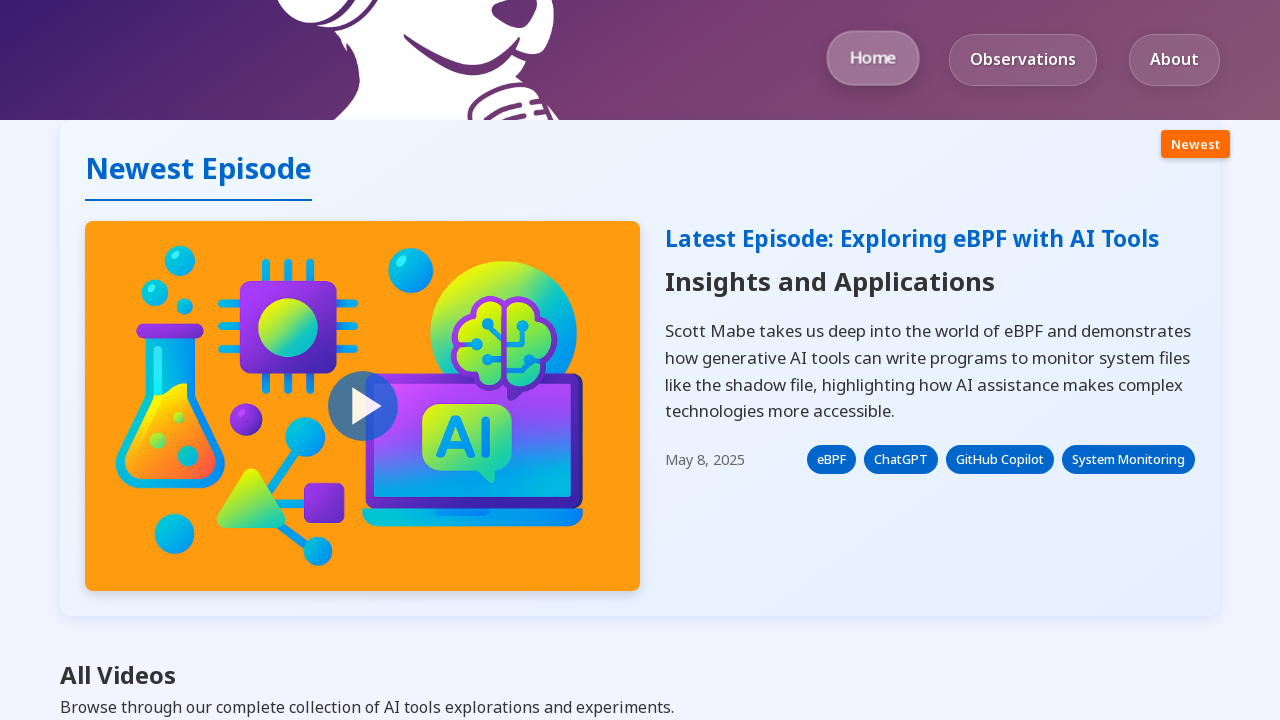

Production /pages/ loaded and network idle
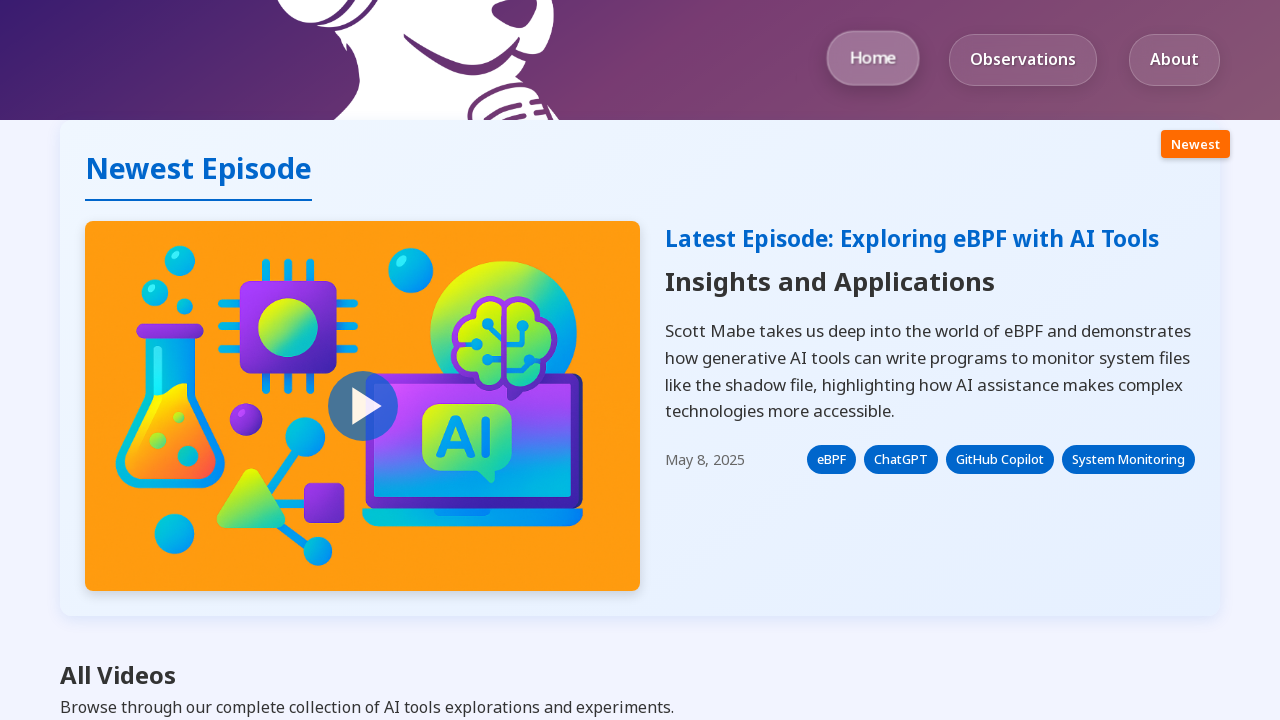

Captured production /pages/ URL: https://ai-tools-lab.com/pages/
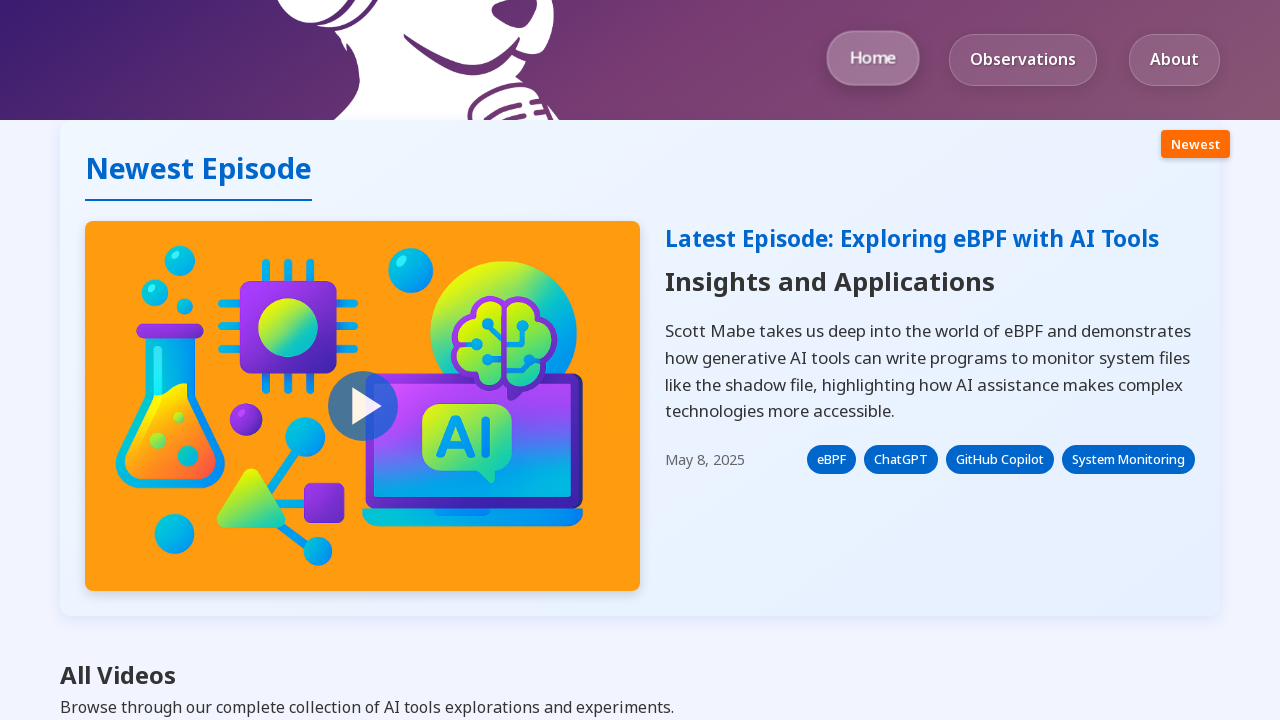

Navigated to test environment root for content length comparison
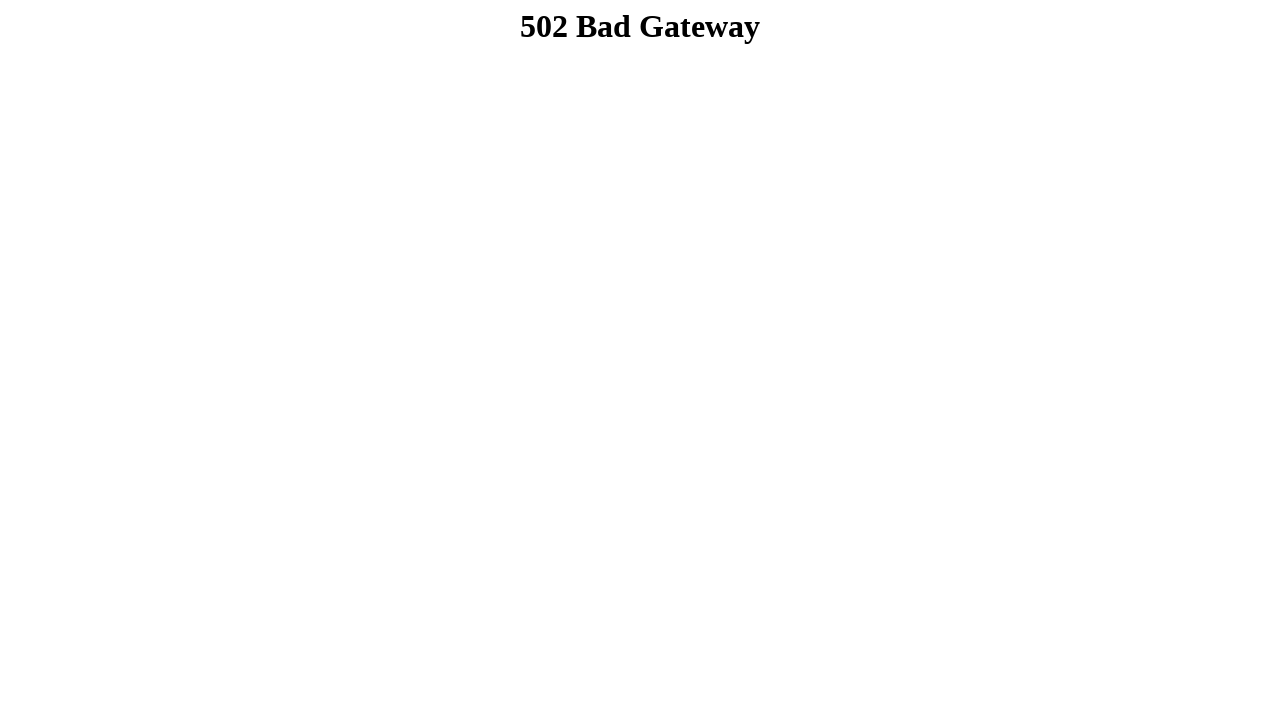

Test root loaded and network idle
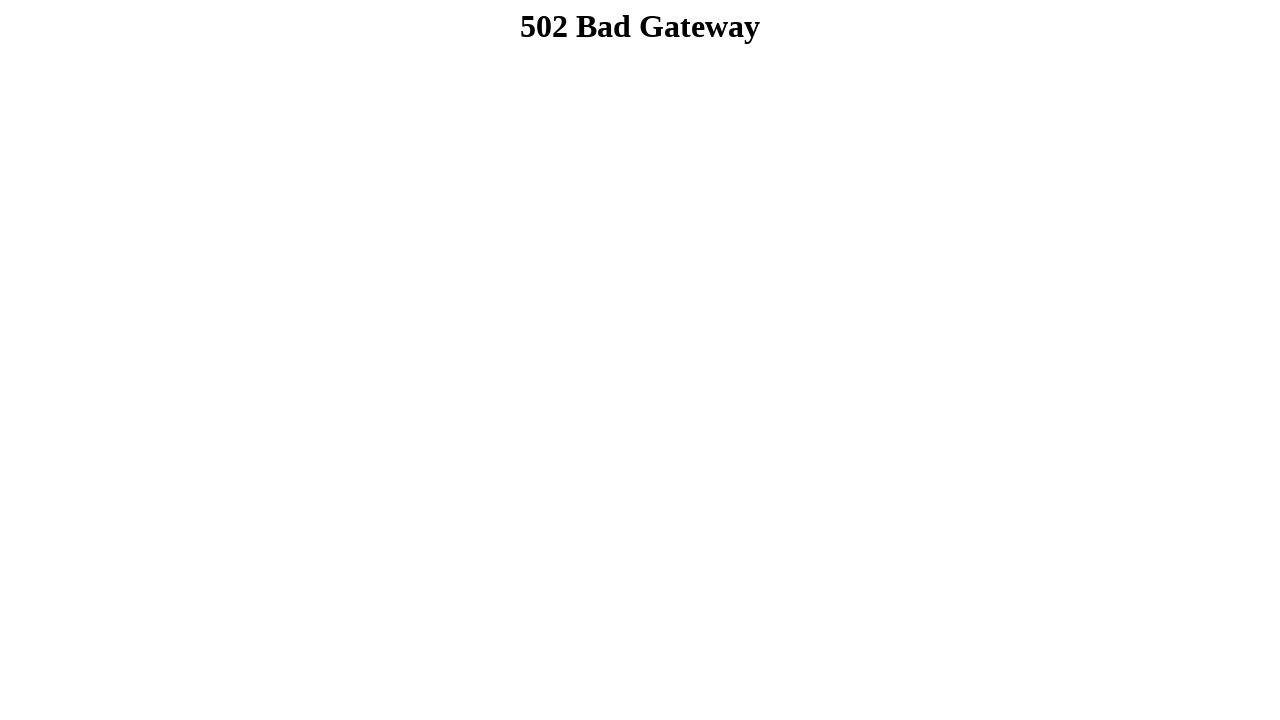

Measured test root content length: 25 characters
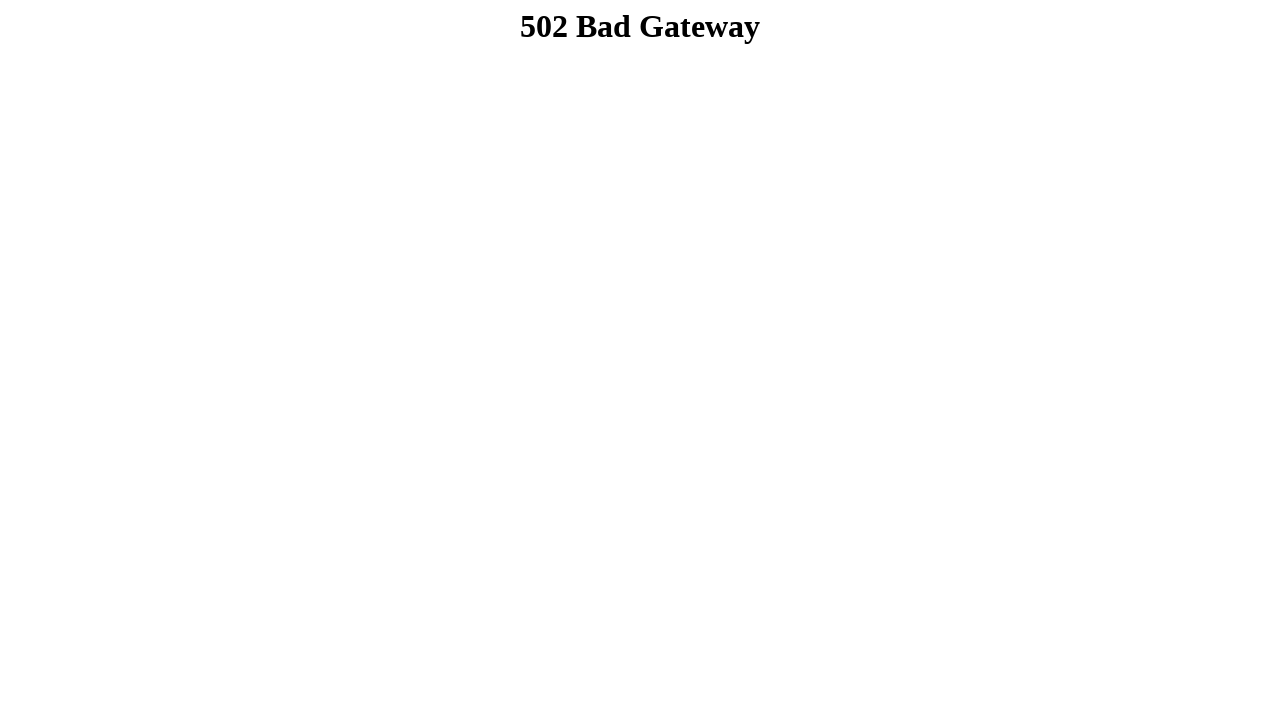

Navigated to test /pages/ for content length comparison
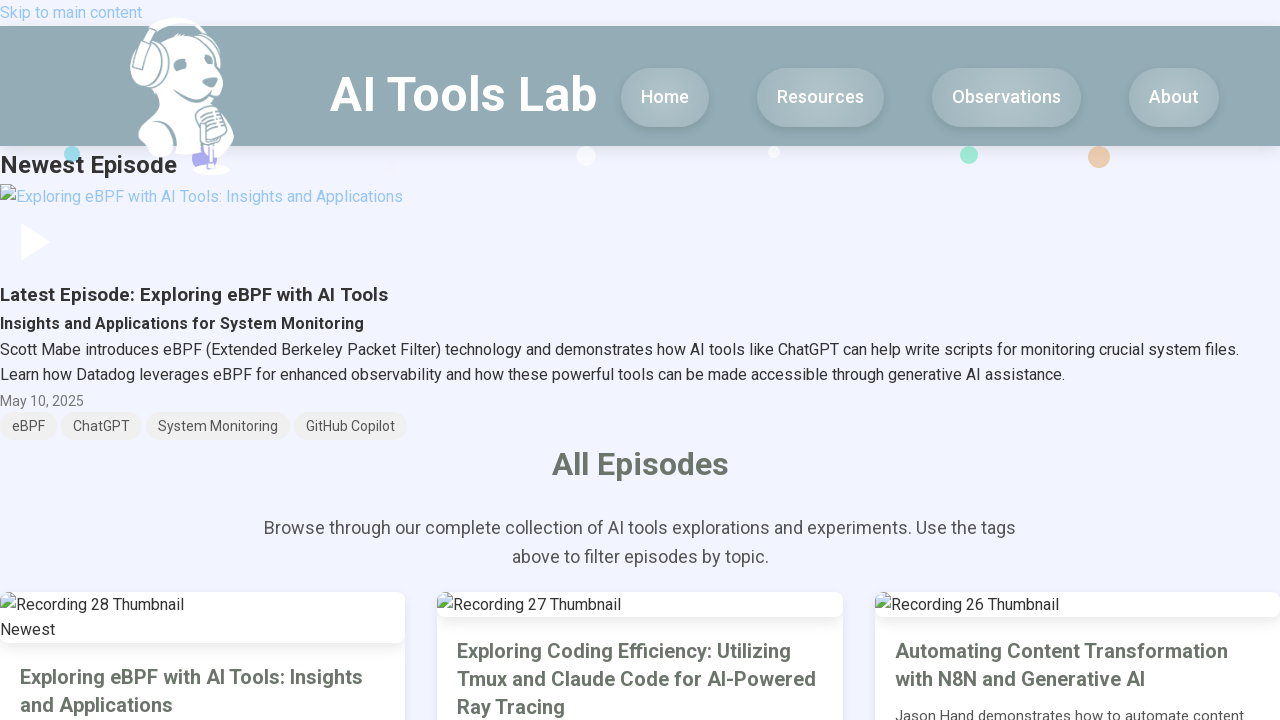

Test /pages/ loaded and network idle
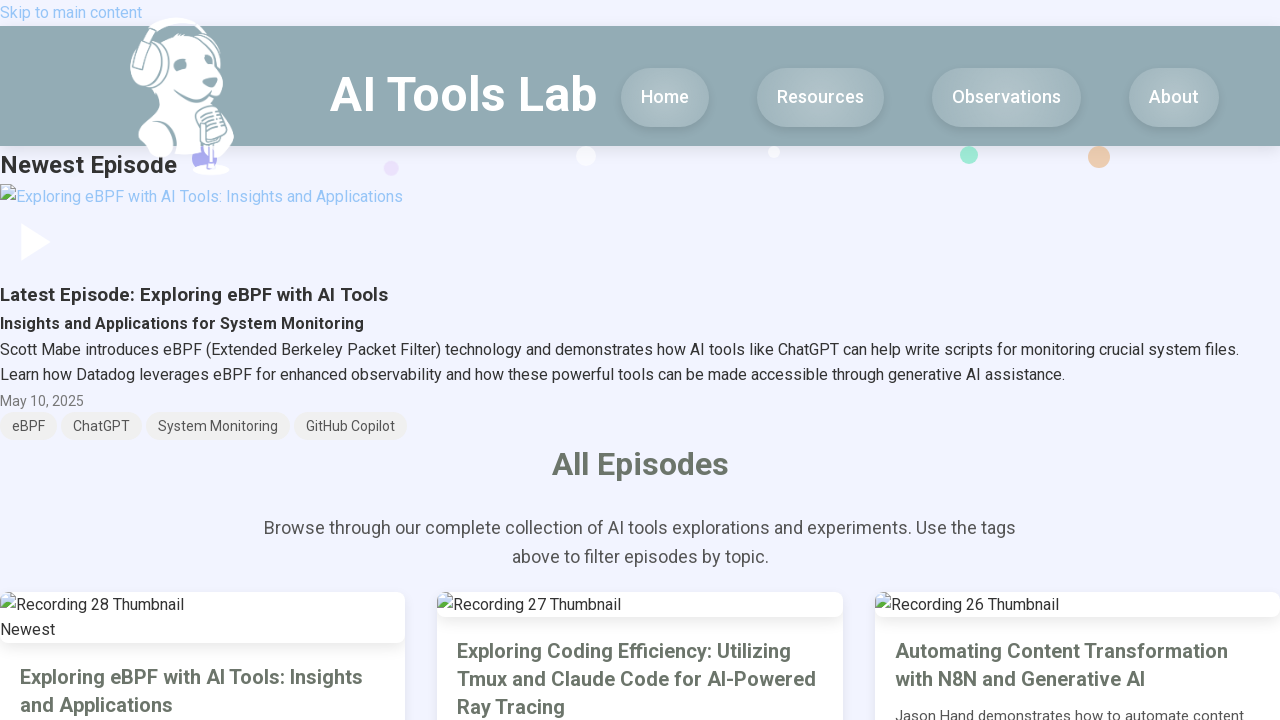

Measured test /pages/ content length: 14901 characters
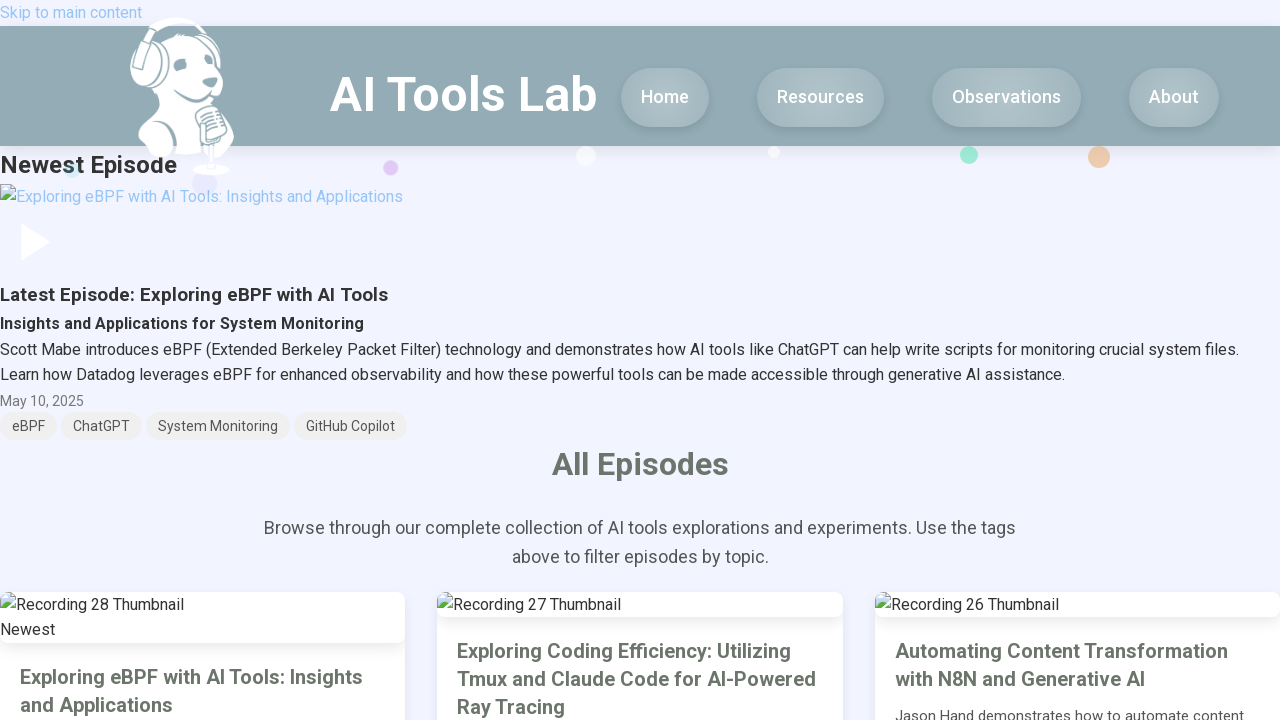

Navigated to production root for content length comparison
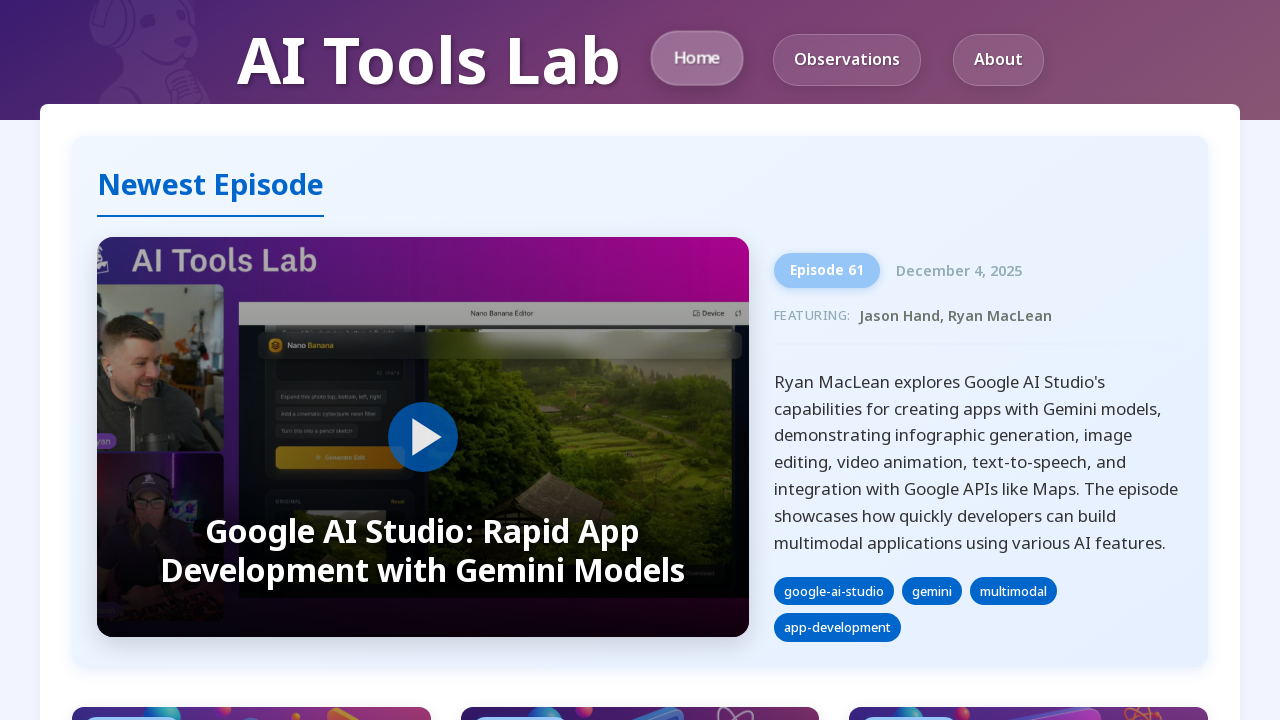

Production root loaded and network idle
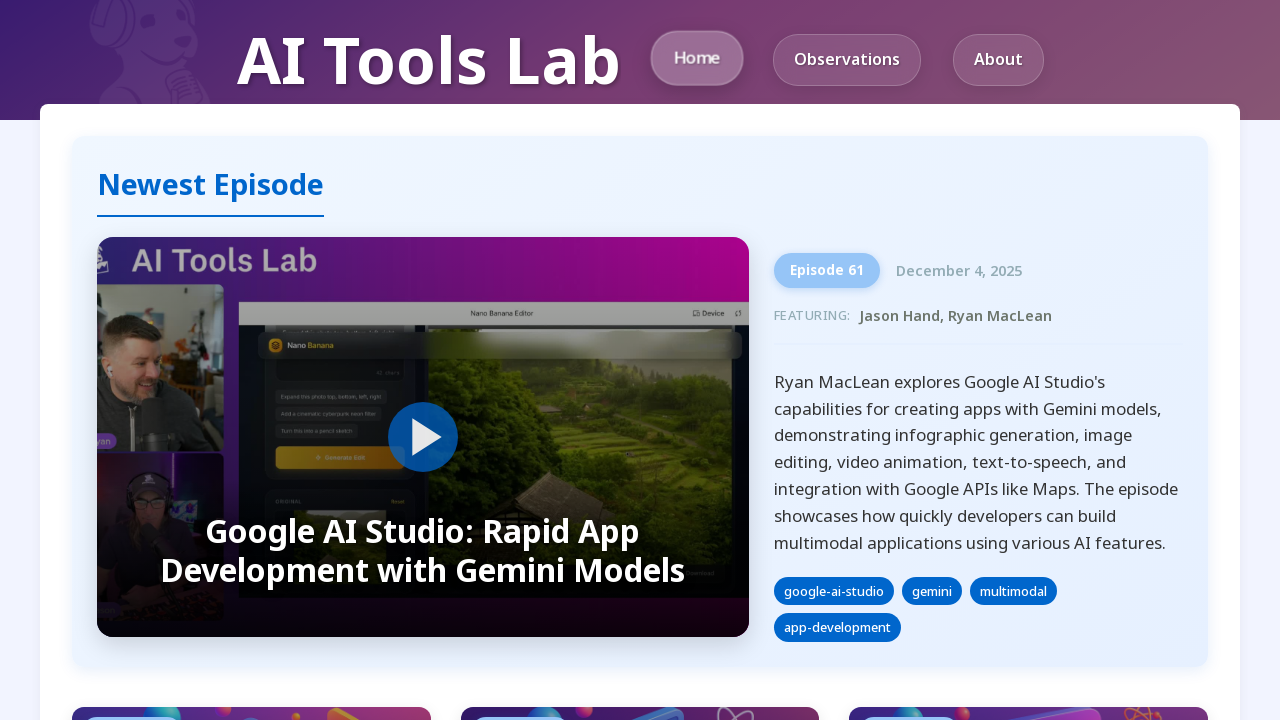

Measured production root content length: 38896 characters
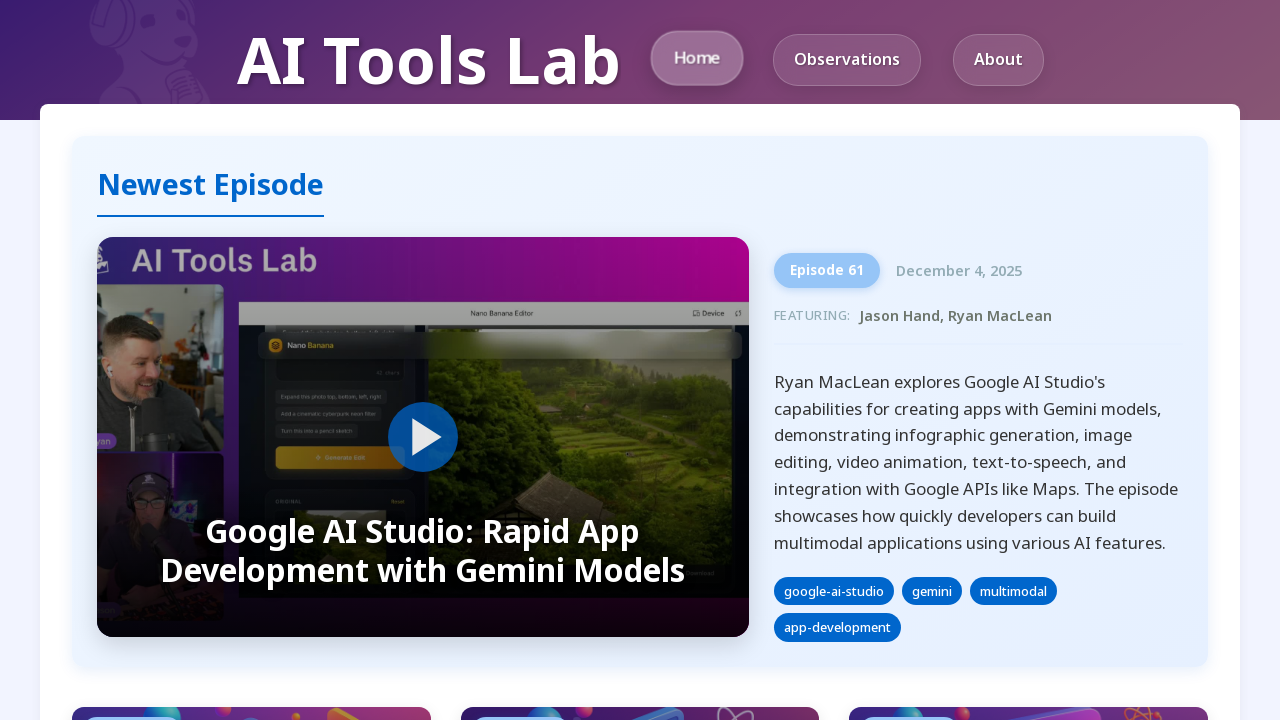

Navigated to production /pages/ for content length comparison
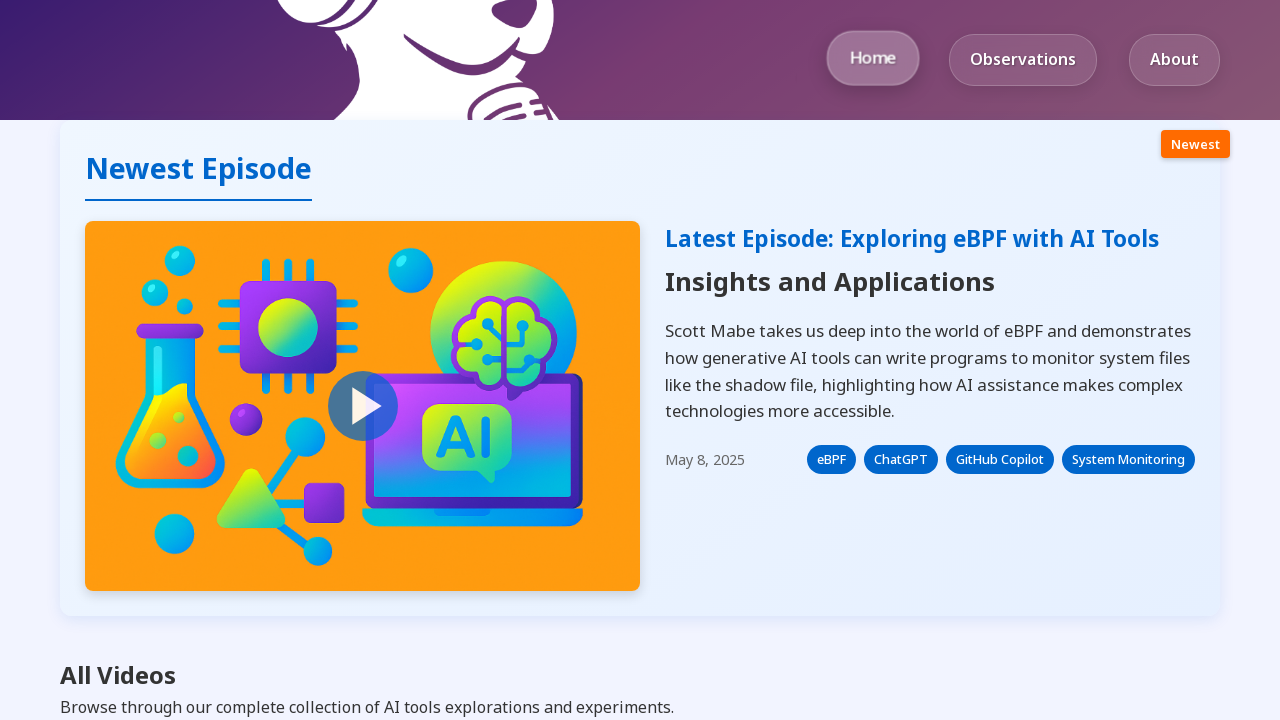

Production /pages/ loaded and network idle
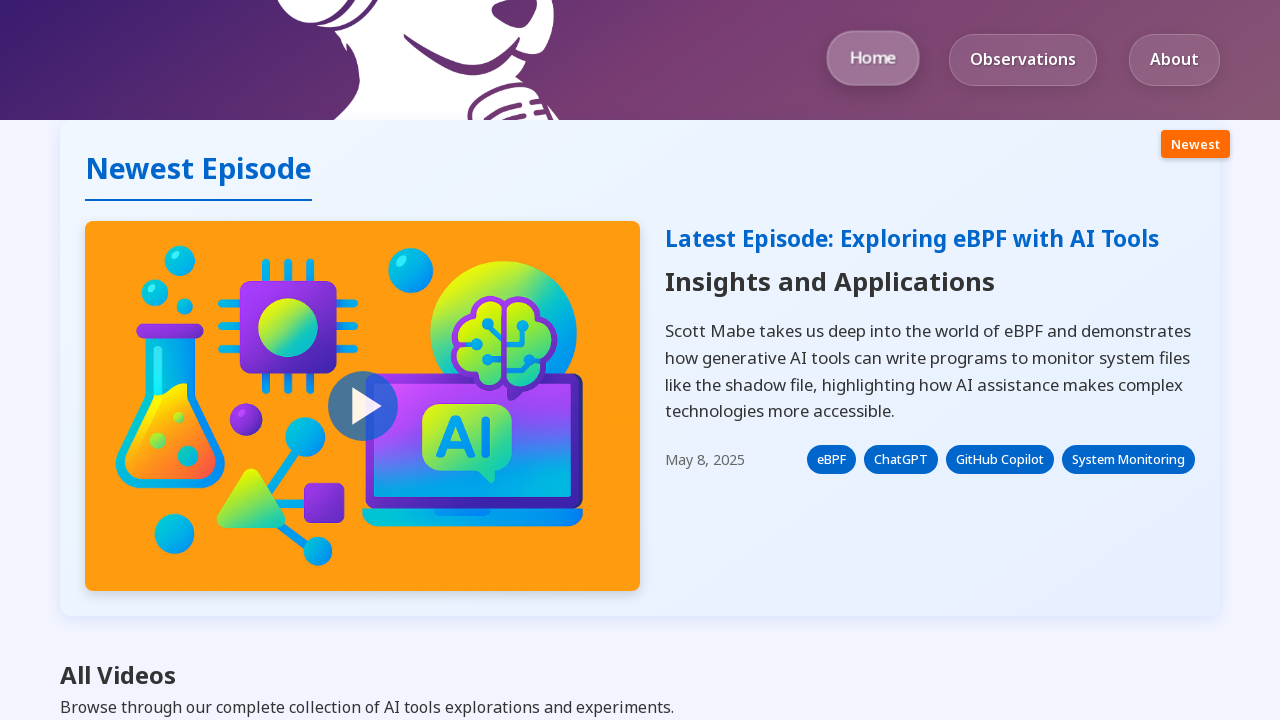

Measured production /pages/ content length: 13532 characters
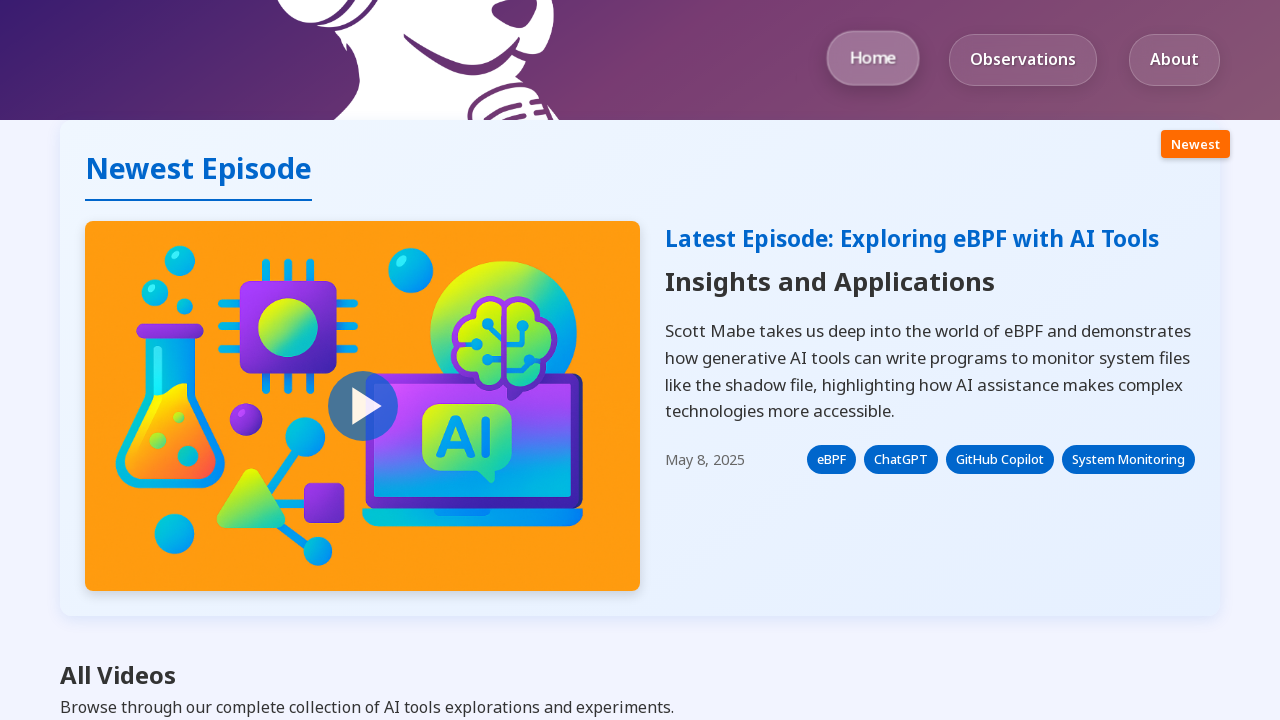

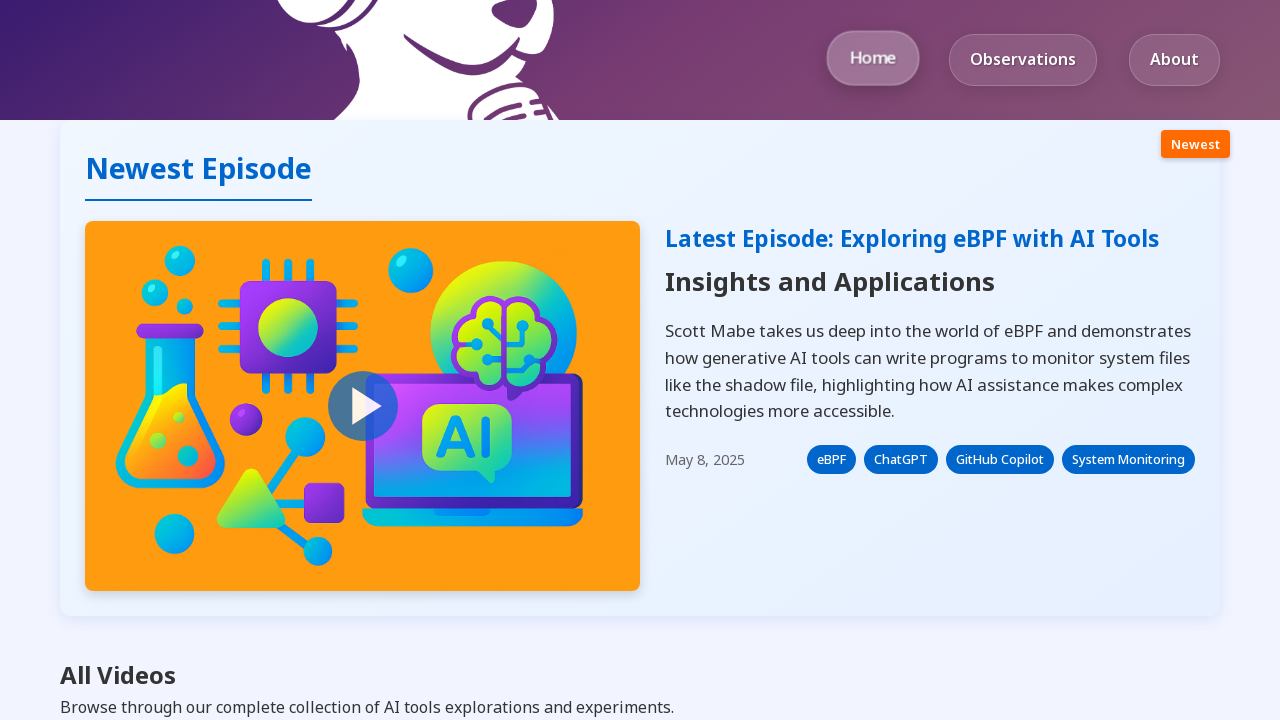